Tests e-commerce search functionality by searching for "iphone" and verifying the search results page title

Starting URL: https://ecommerce-playground.lambdatest.io/

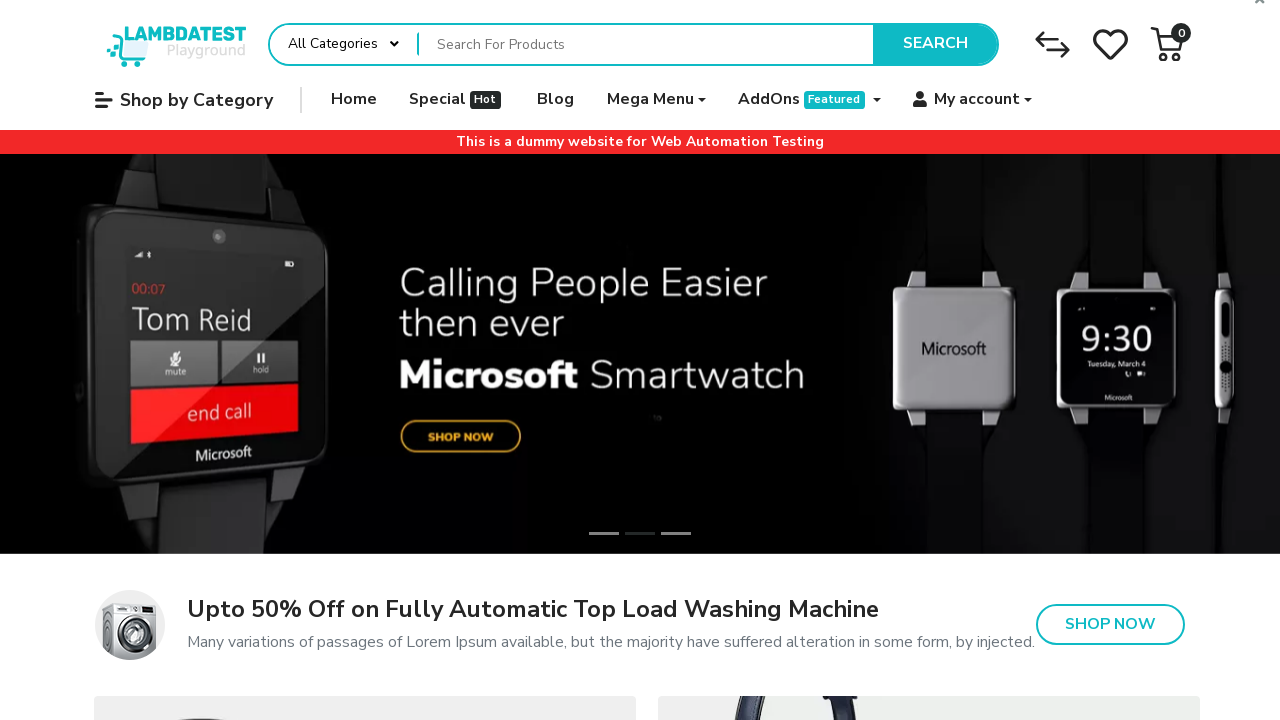

Filled search field with 'iphone' on input[name='search']
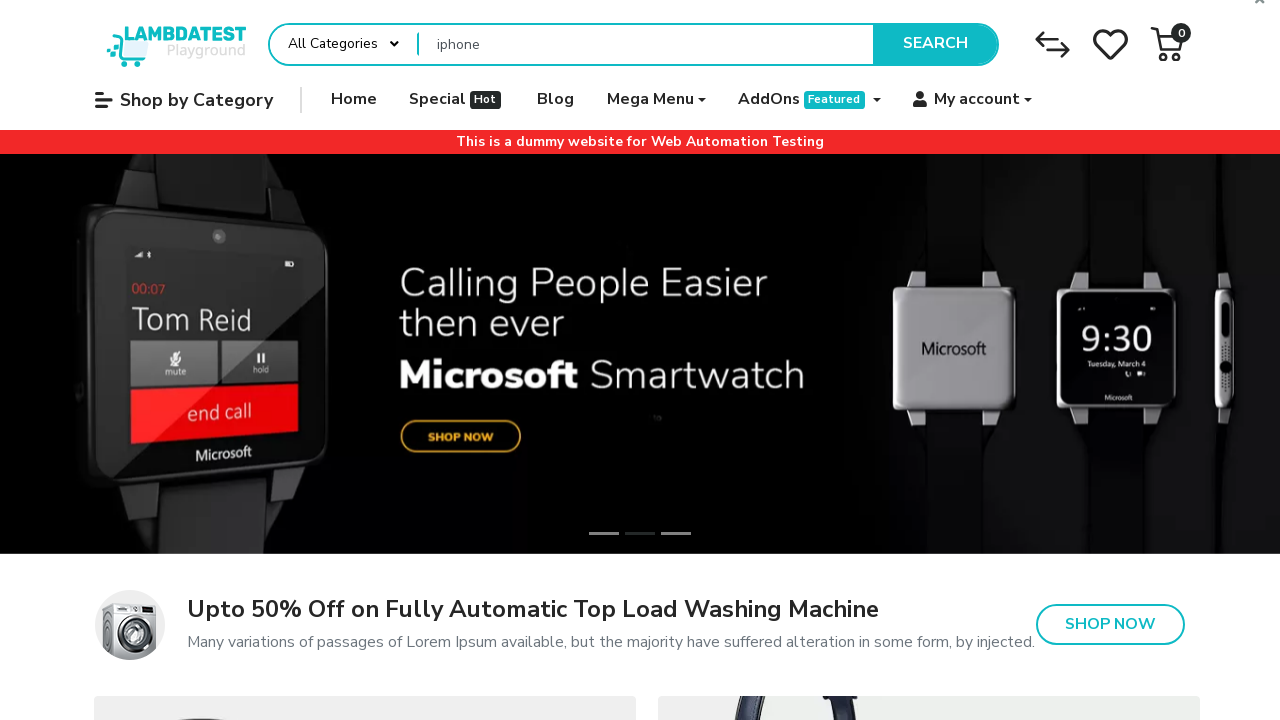

Clicked search button to search for 'iphone' at (935, 44) on button.type-text
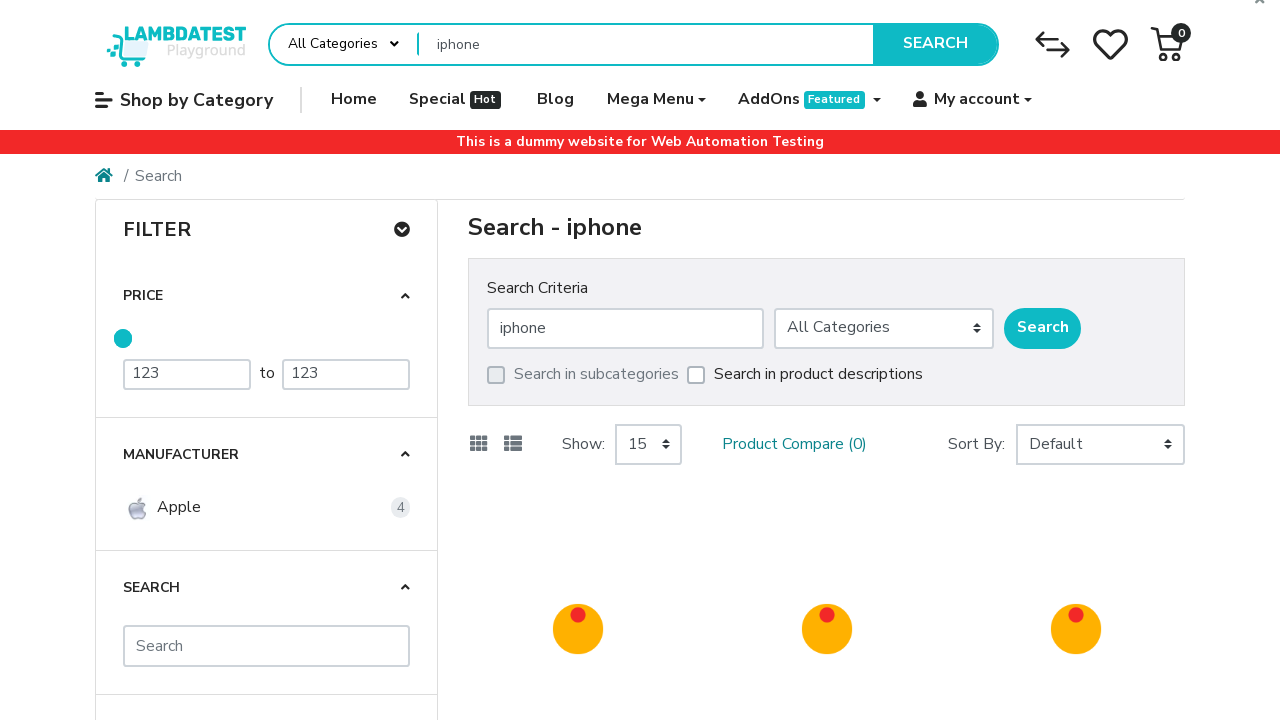

Search results page loaded and title element appeared
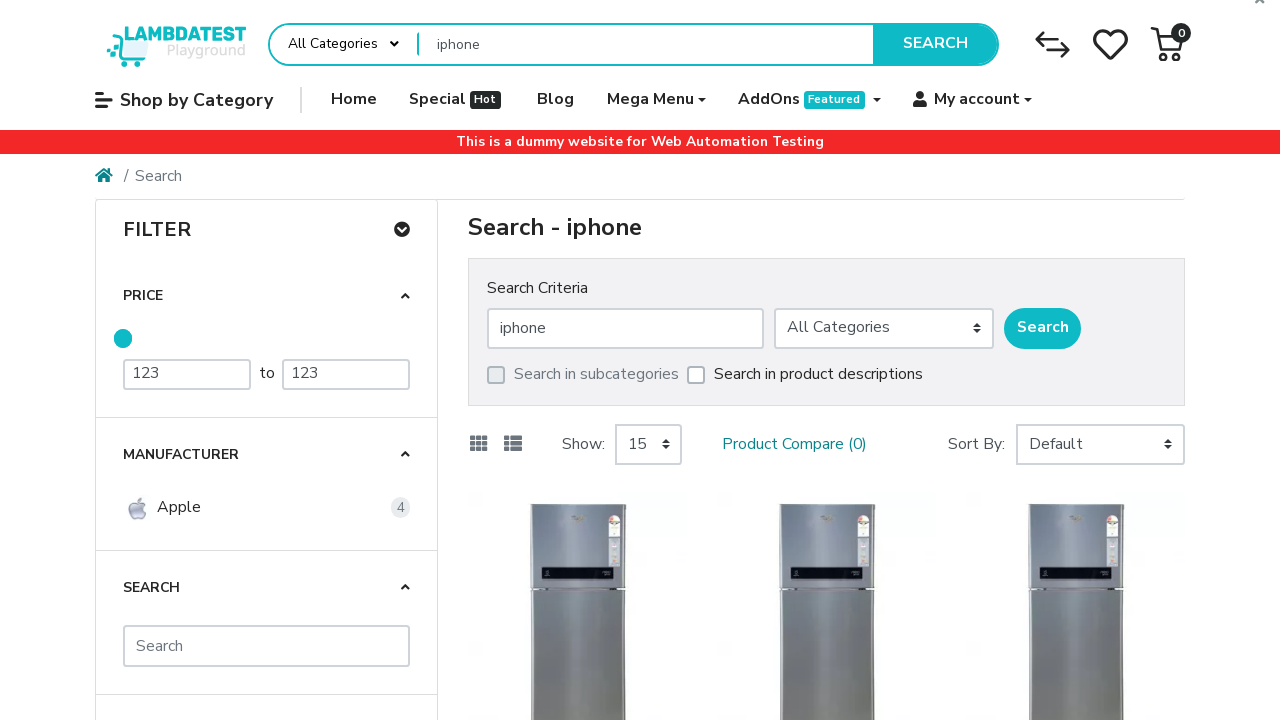

Verified search results page title is 'Search - iphone'
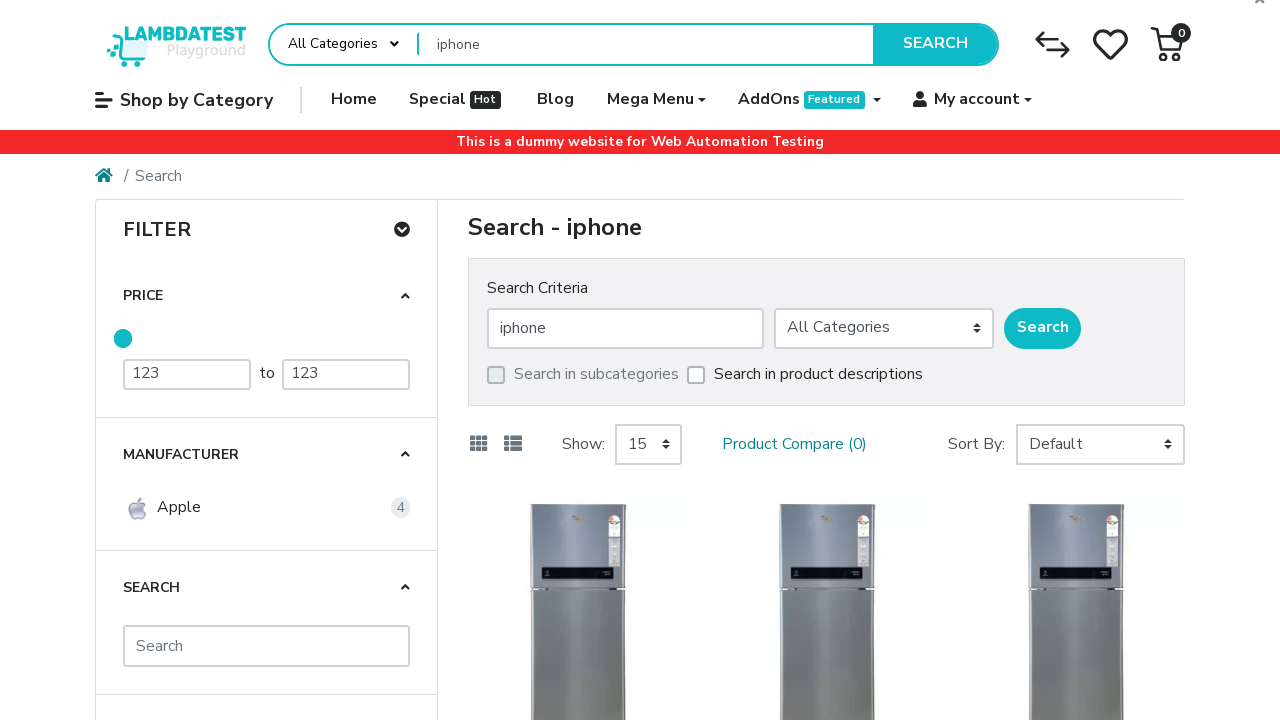

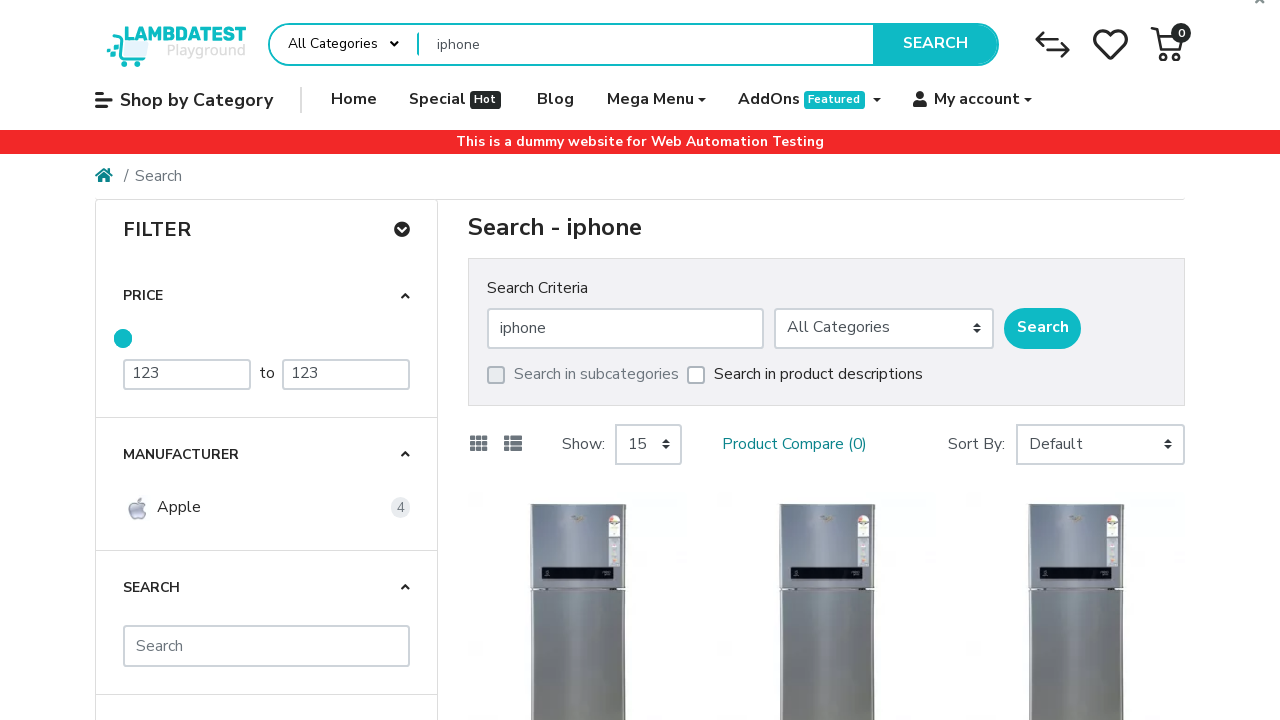